Navigates to the OpenCart demo site and verifies the page loads by checking the URL and title are accessible.

Starting URL: https://naveenautomationlabs.com/opencart/

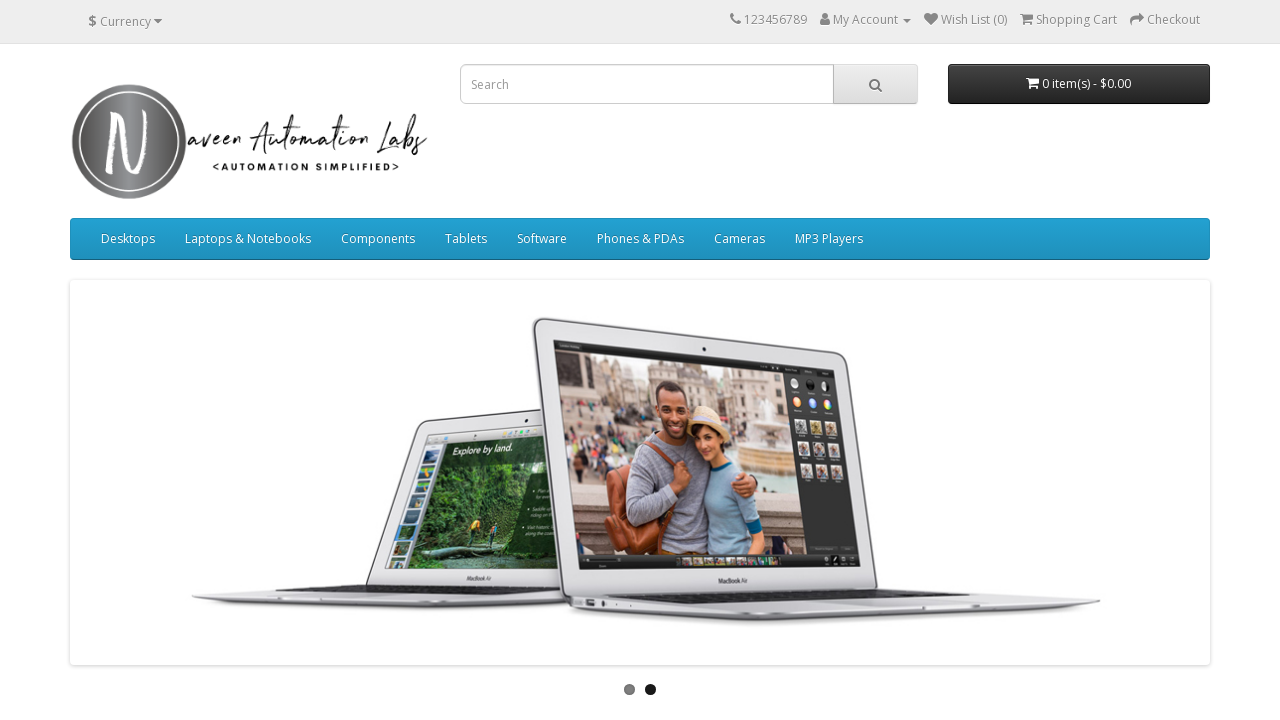

Waited for page to reach domcontentloaded state
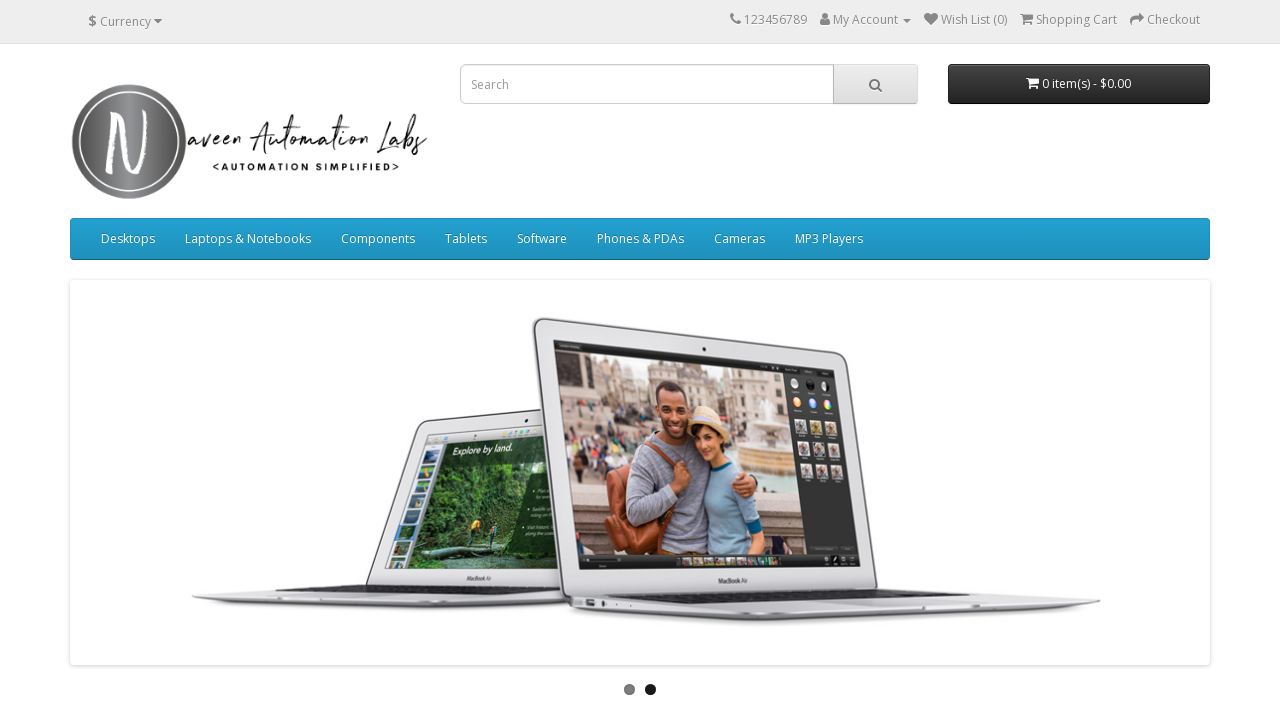

Retrieved current URL
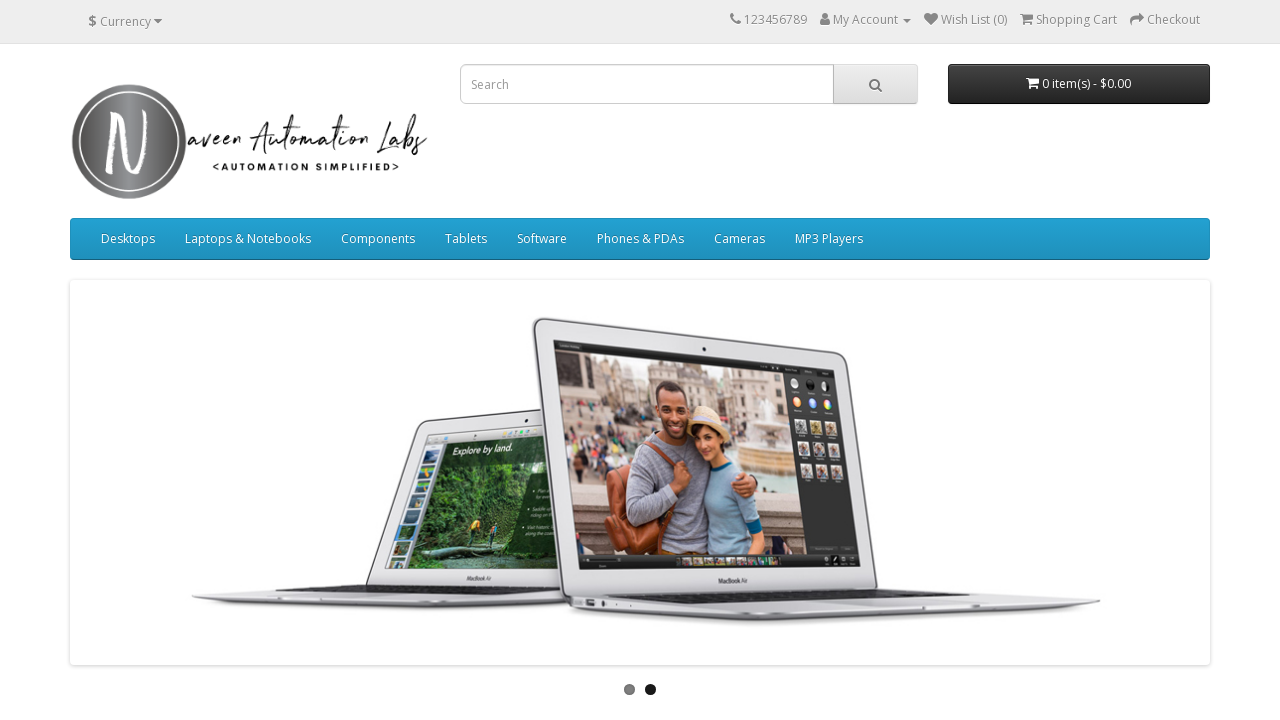

Retrieved page title
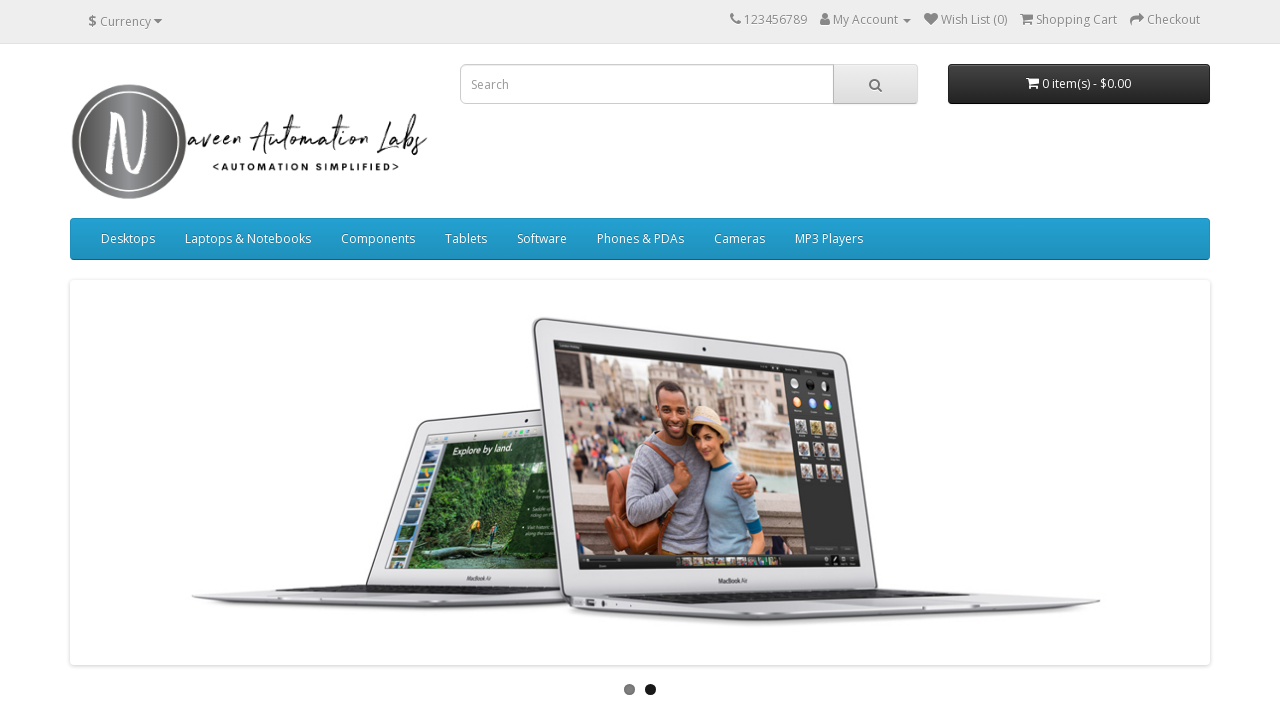

Verified 'opencart' is present in the current URL
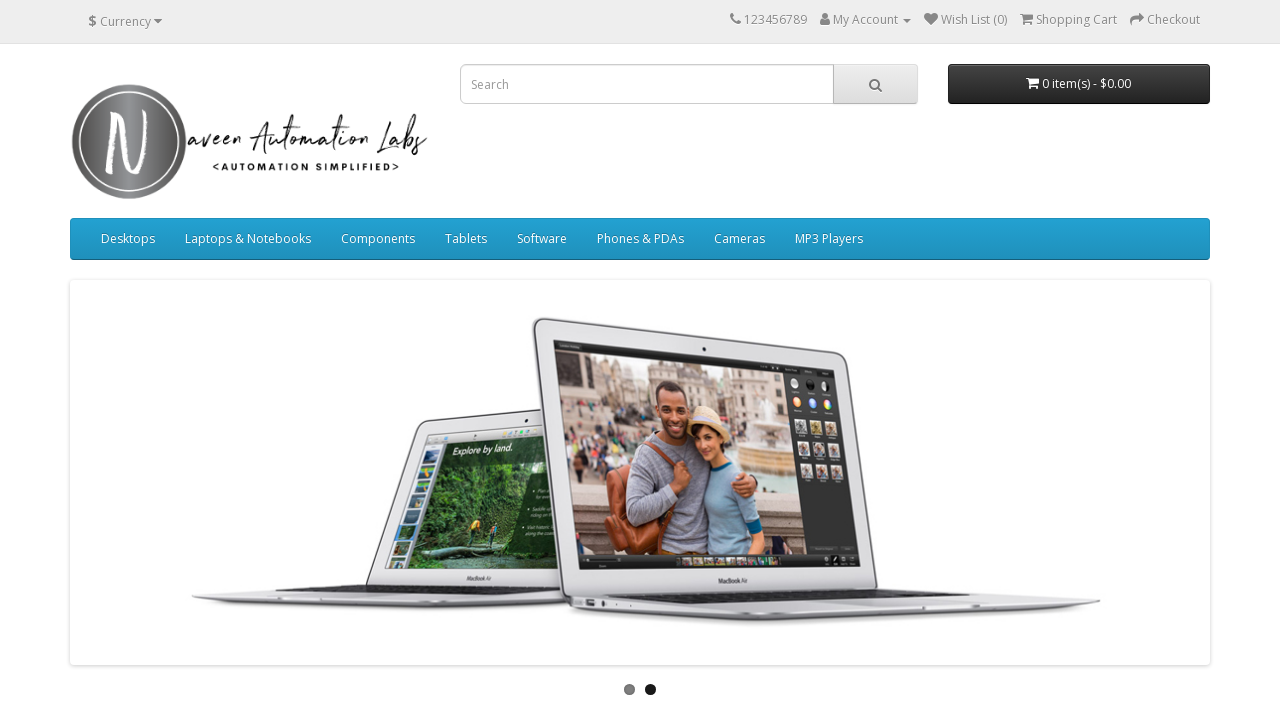

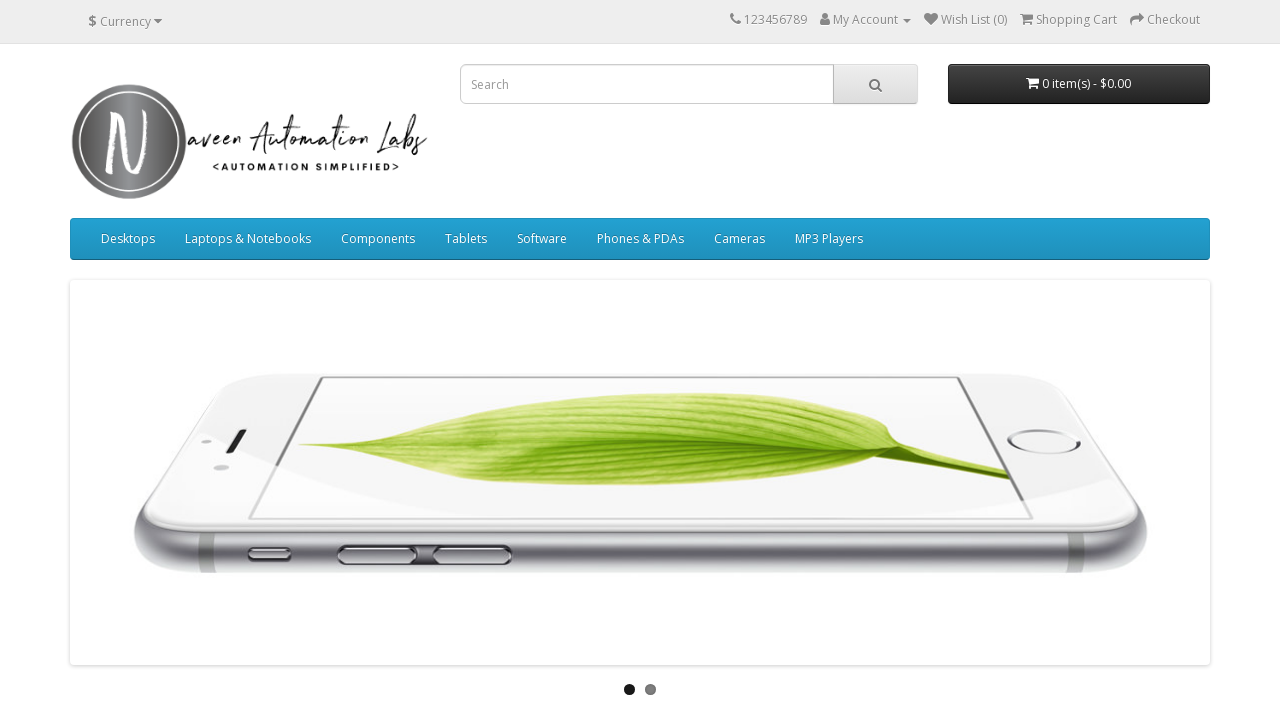